Tests that special characters are rejected in card number field

Starting URL: https://sandbox.cardpay.com/MI/cardpayment2.html?orderXml=PE9SREVSIFdBTExFVF9JRD0nODI5OScgT1JERVJfTlVNQkVSPSc0NTgyMTEnIEFNT1VOVD0nMjkxLjg2JyBDVVJSRU5DWT0nRVVSJyAgRU1BSUw9J2N1c3RvbWVyQGV4YW1wbGUuY29tJz4KPEFERFJFU1MgQ09VTlRSWT0nVVNBJyBTVEFURT0nTlknIFpJUD0nMTAwMDEnIENJVFk9J05ZJyBTVFJFRVQ9JzY3NyBTVFJFRVQnIFBIT05FPSc4NzY5OTA5MCcgVFlQRT0nQklMTElORycvPgo8L09SREVSPg==&sha512=998150a2b27484b776a1628bfe7505a9cb430f276dfa35b14315c1c8f03381a90490f6608f0dcff789273e05926cd782e1bb941418a9673f43c47595aa7b8b0d

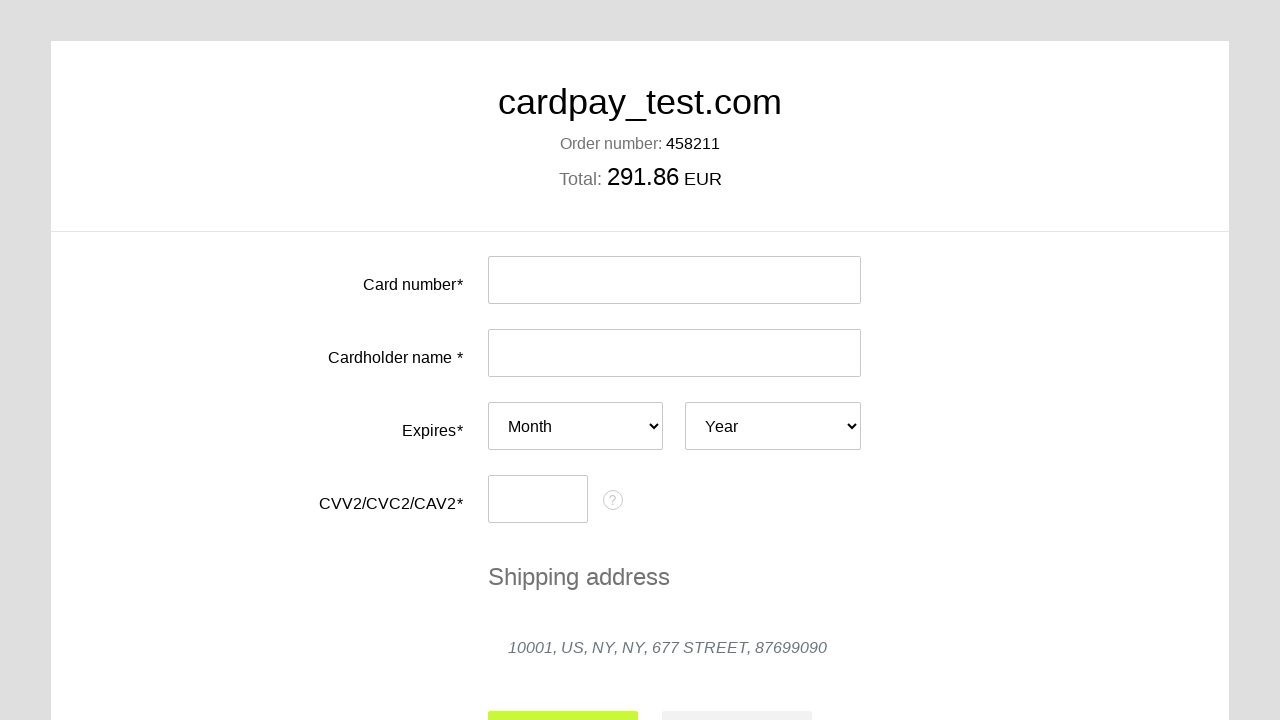

Clicked on card number input field at (674, 280) on #input-card-number
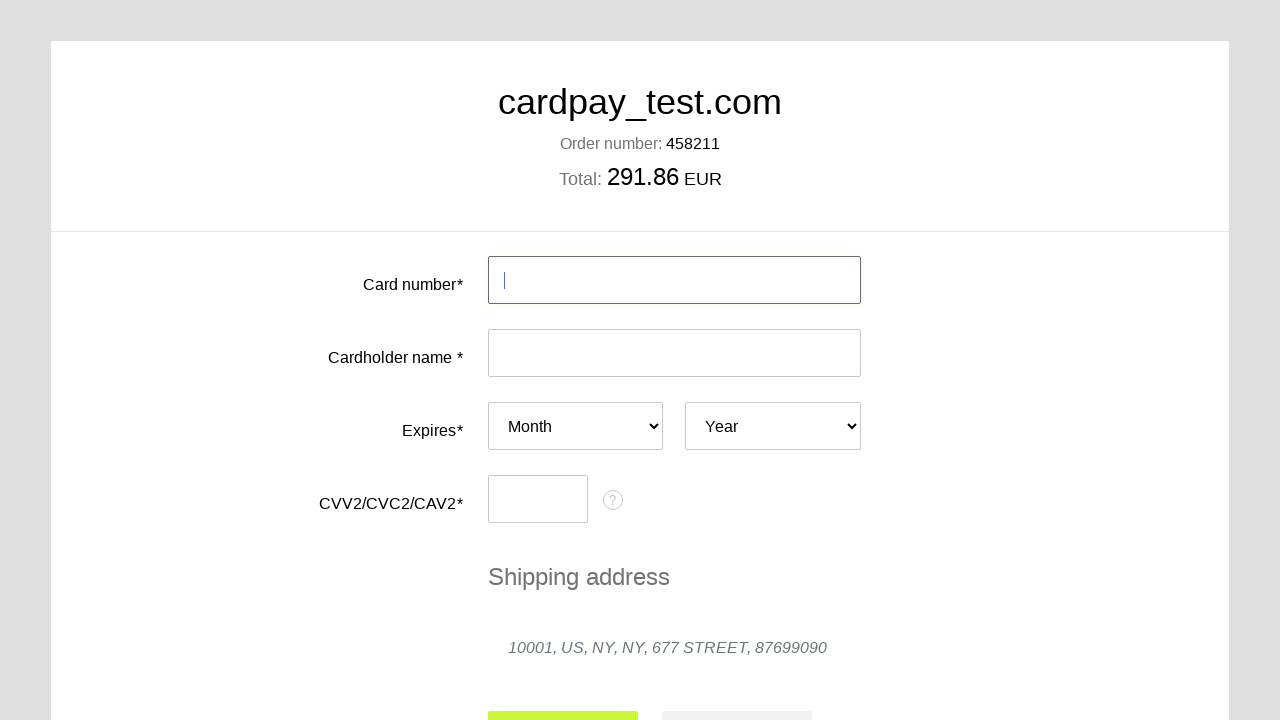

Attempted to fill card number field with special characters '%/' on #input-card-number
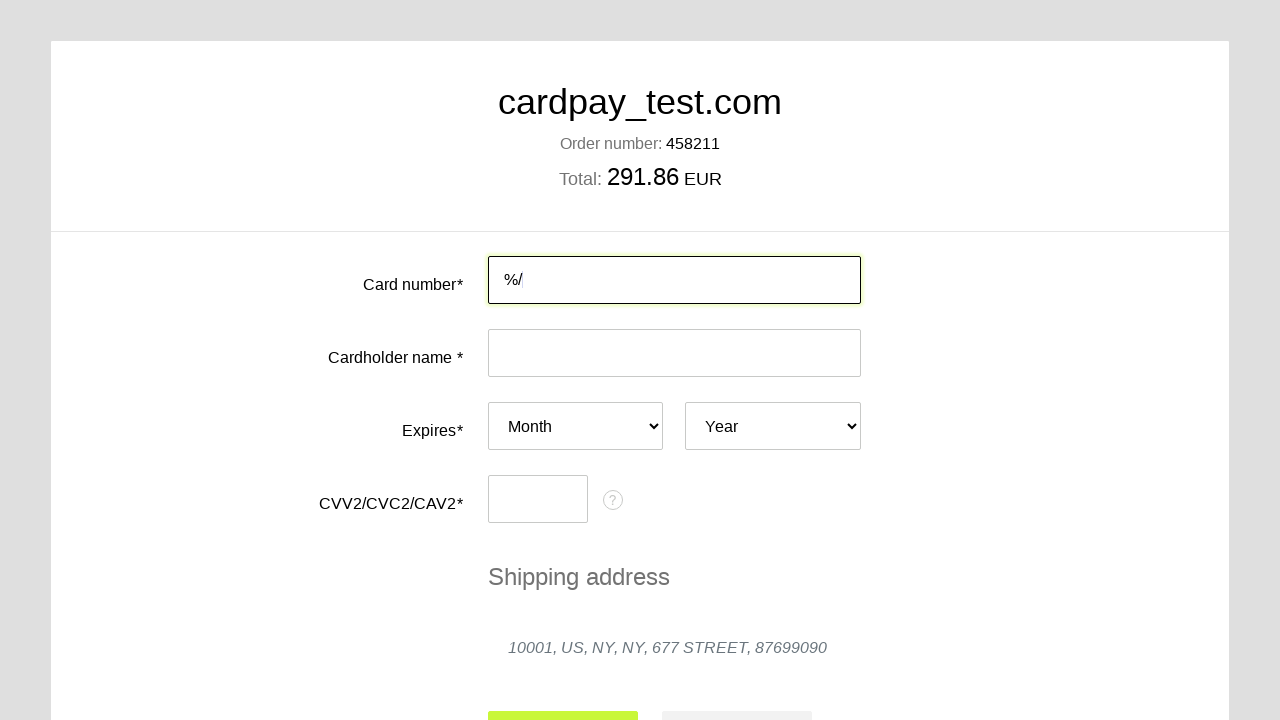

Verified card number input field is present and special characters were rejected
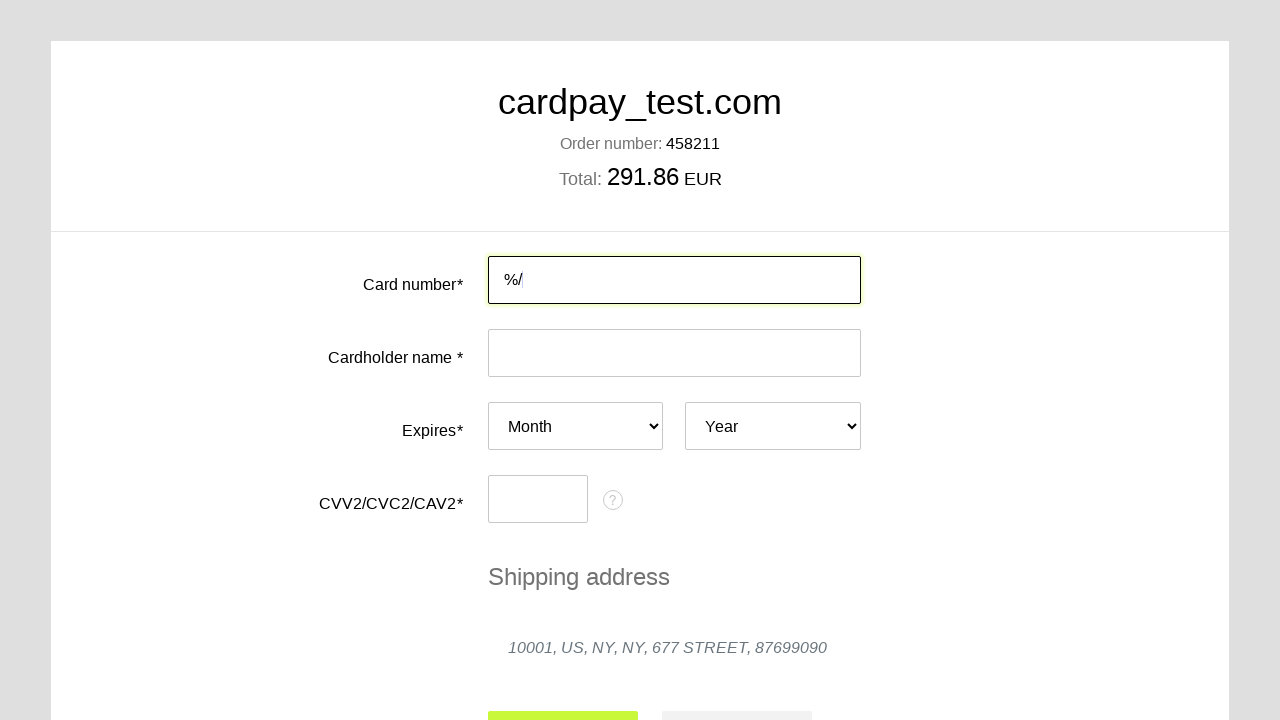

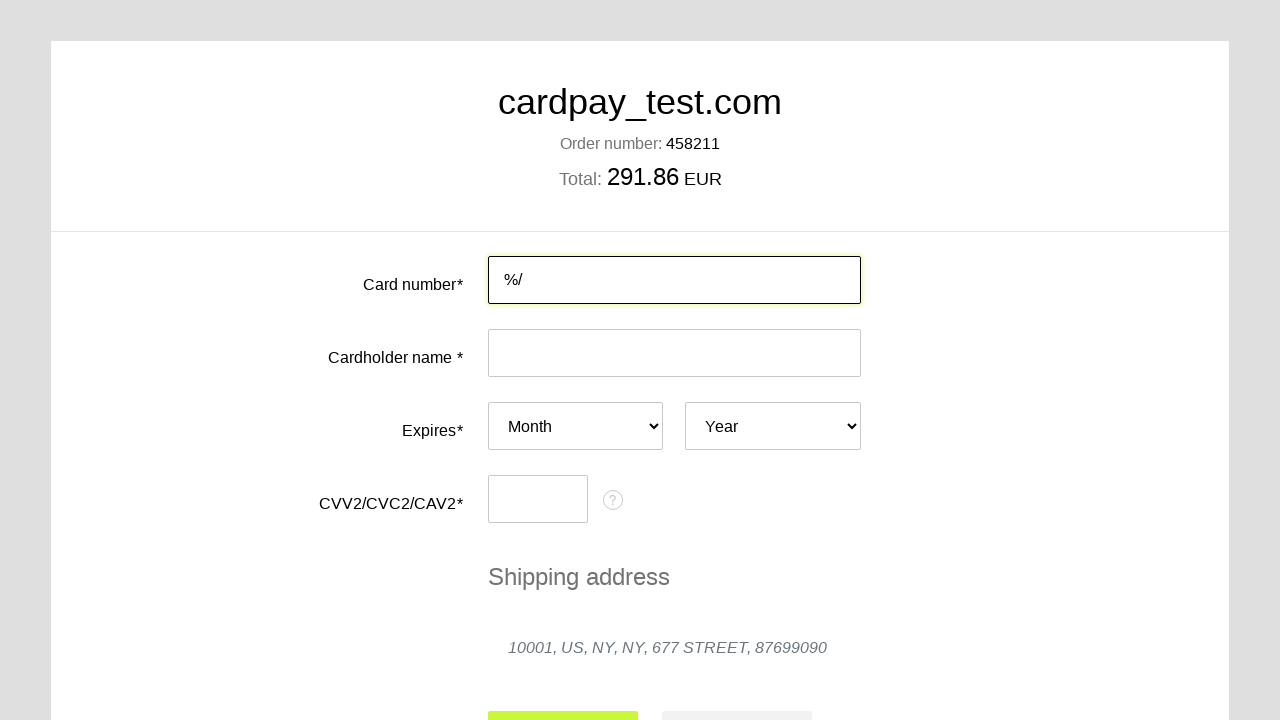